Tests key press detection by typing various keys and verifying results

Starting URL: https://the-internet.herokuapp.com/

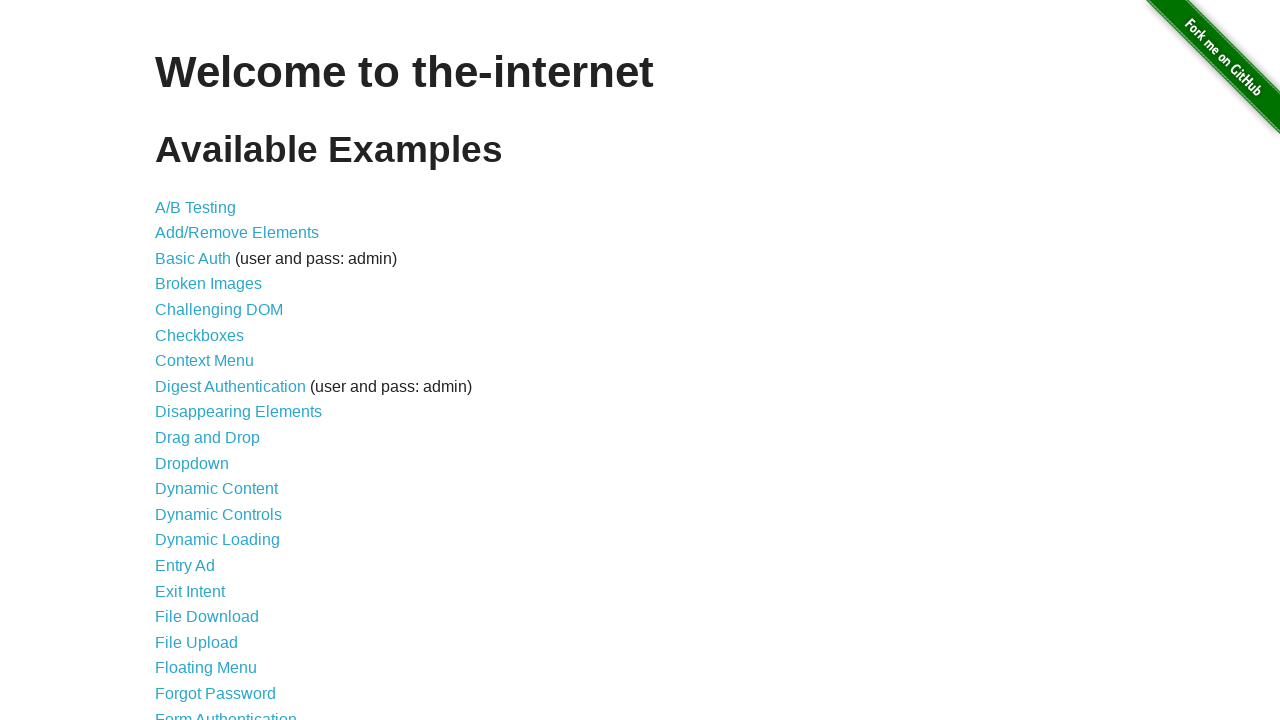

Clicked Key Presses link at (200, 360) on text=Key Presses
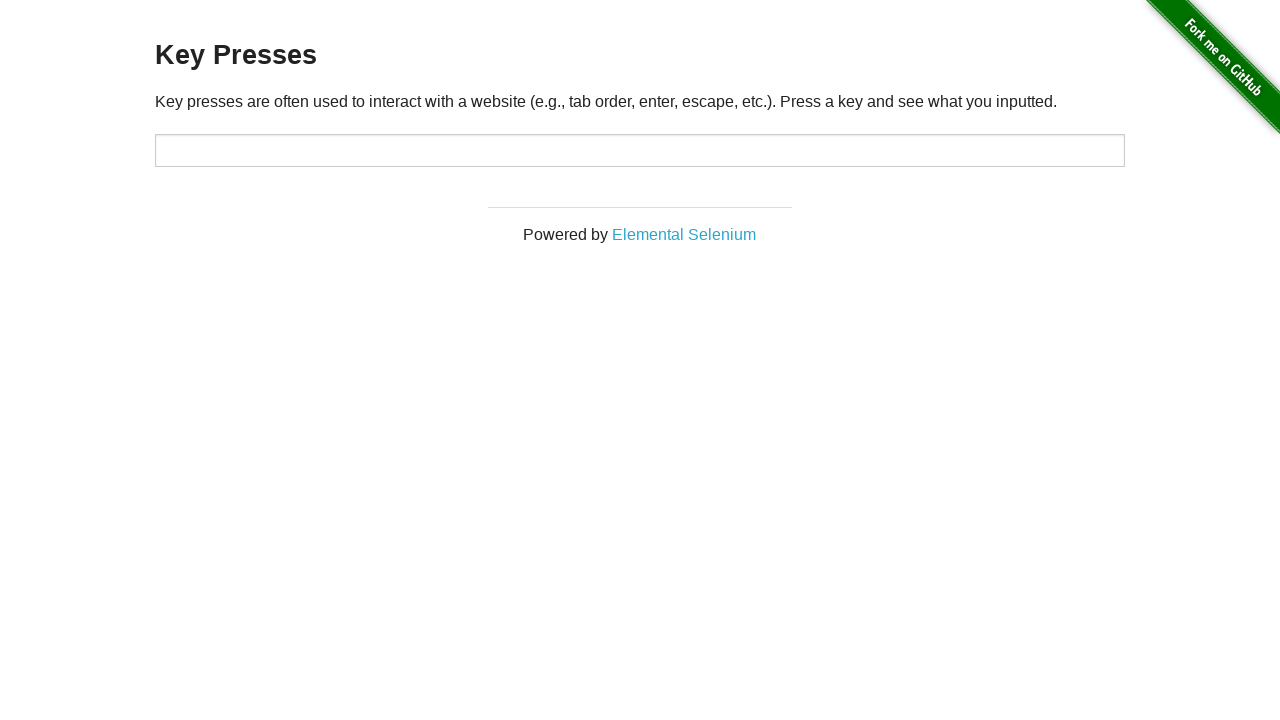

Typed 'A' key in target field on #target
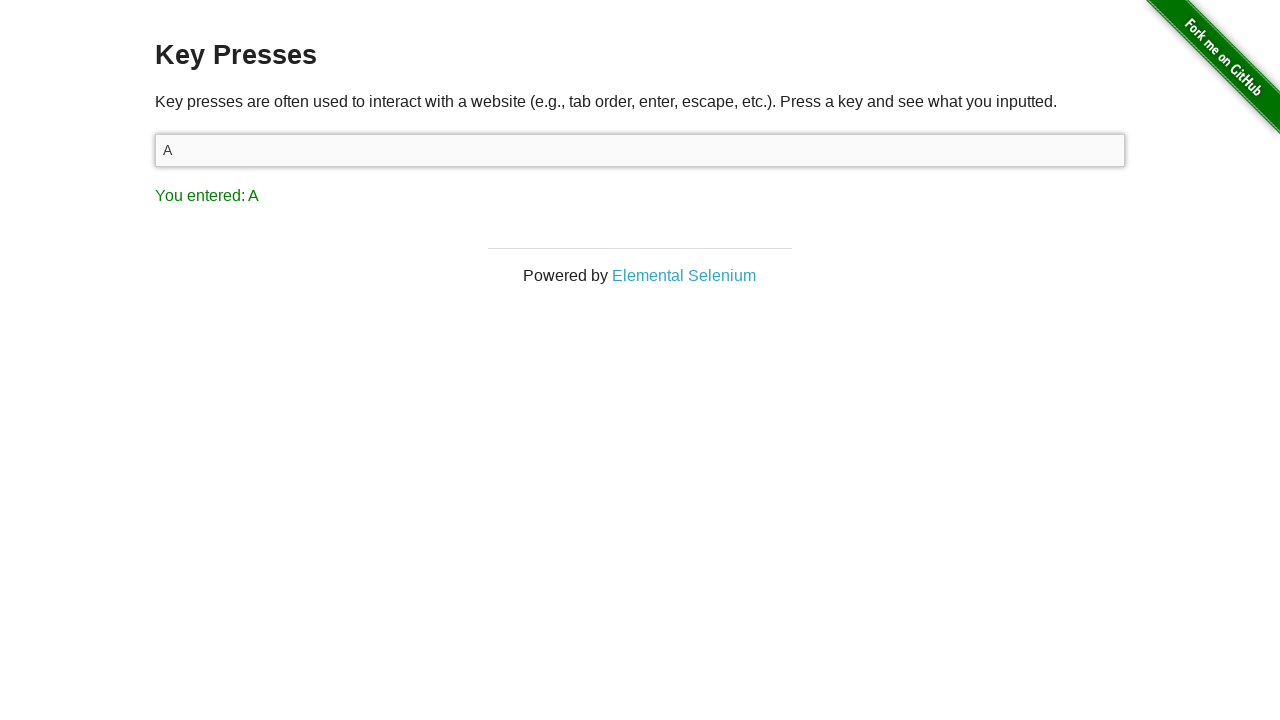

Pressed Backspace key on #target
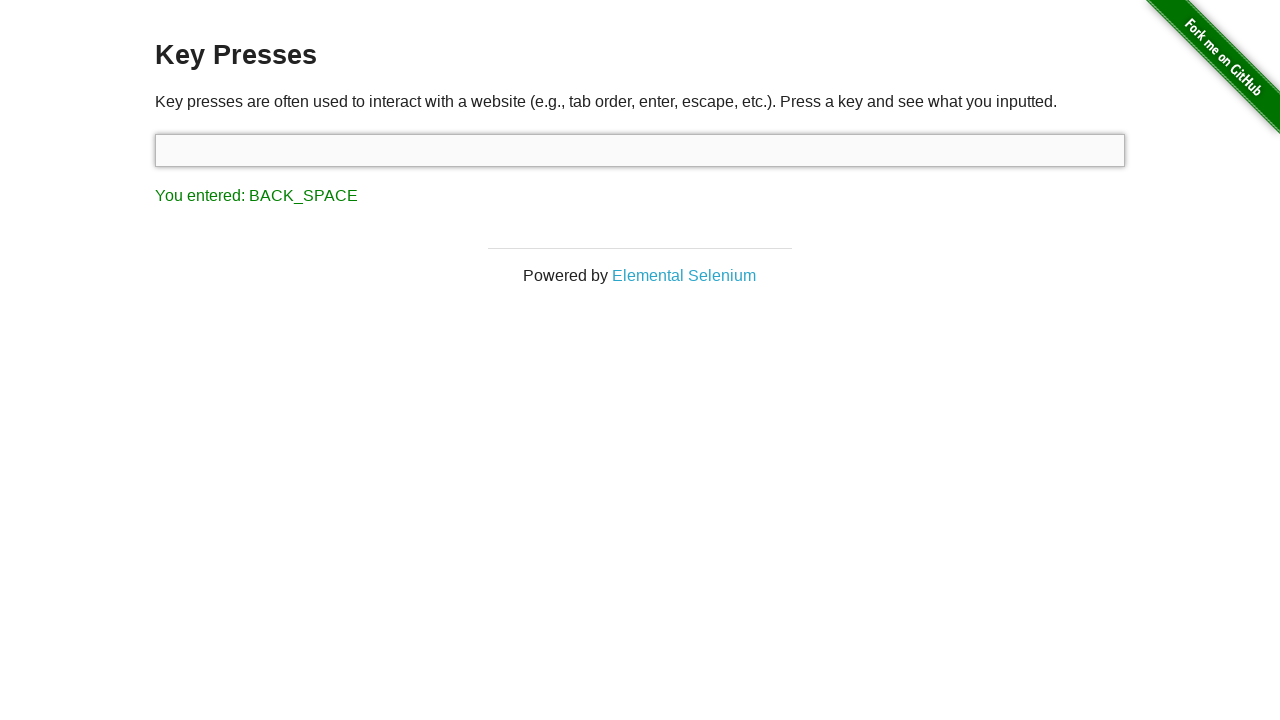

Pressed Shift key on #target
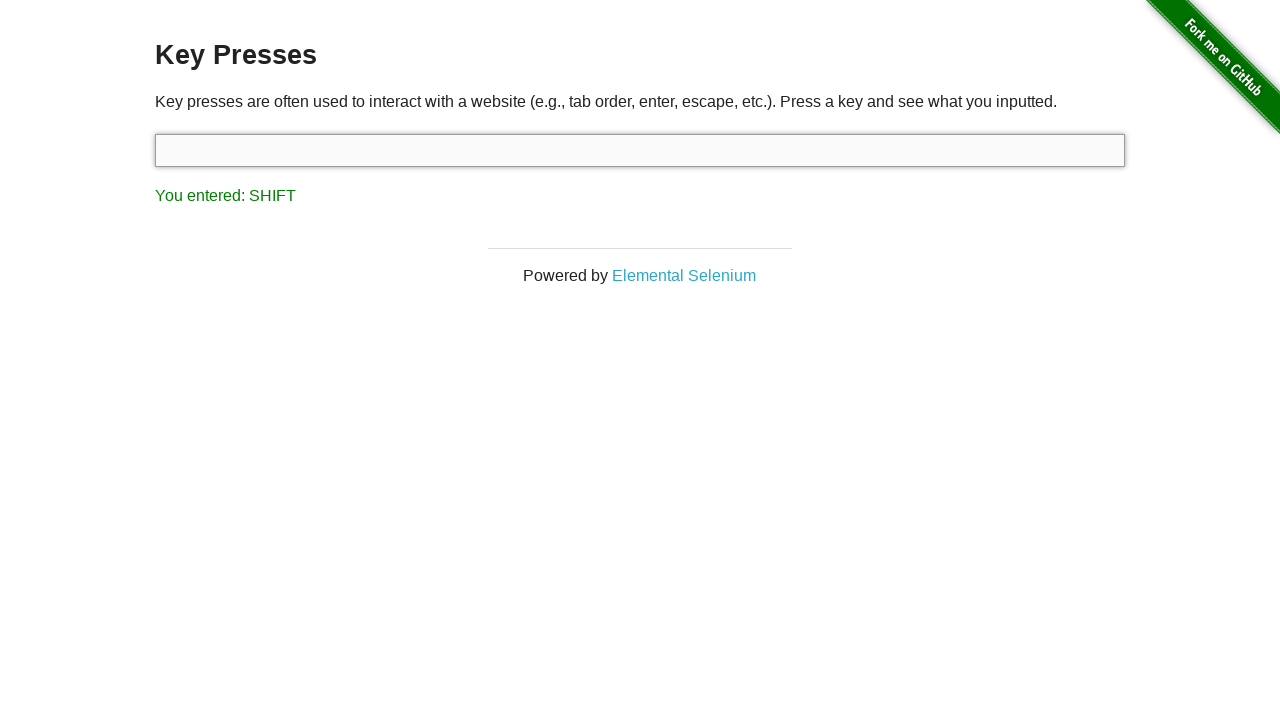

Typed 'ABCD' in target field on #target
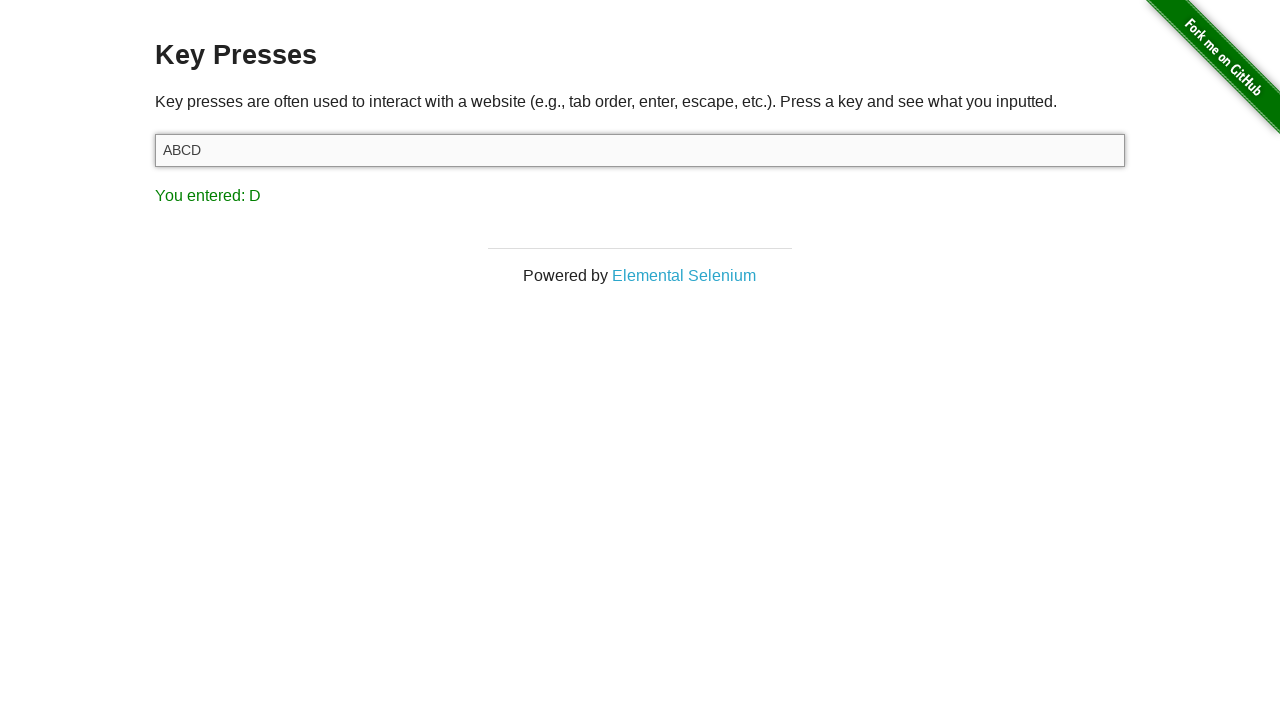

Typed lowercase 'a' in target field on #target
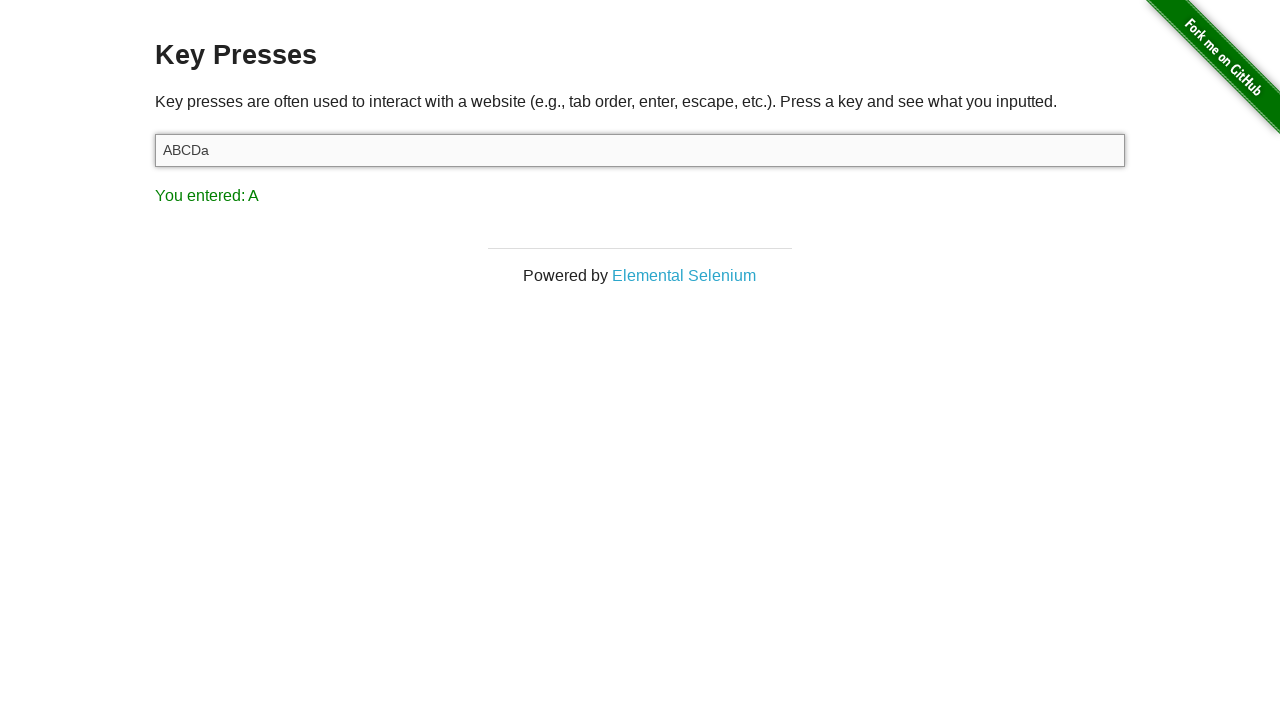

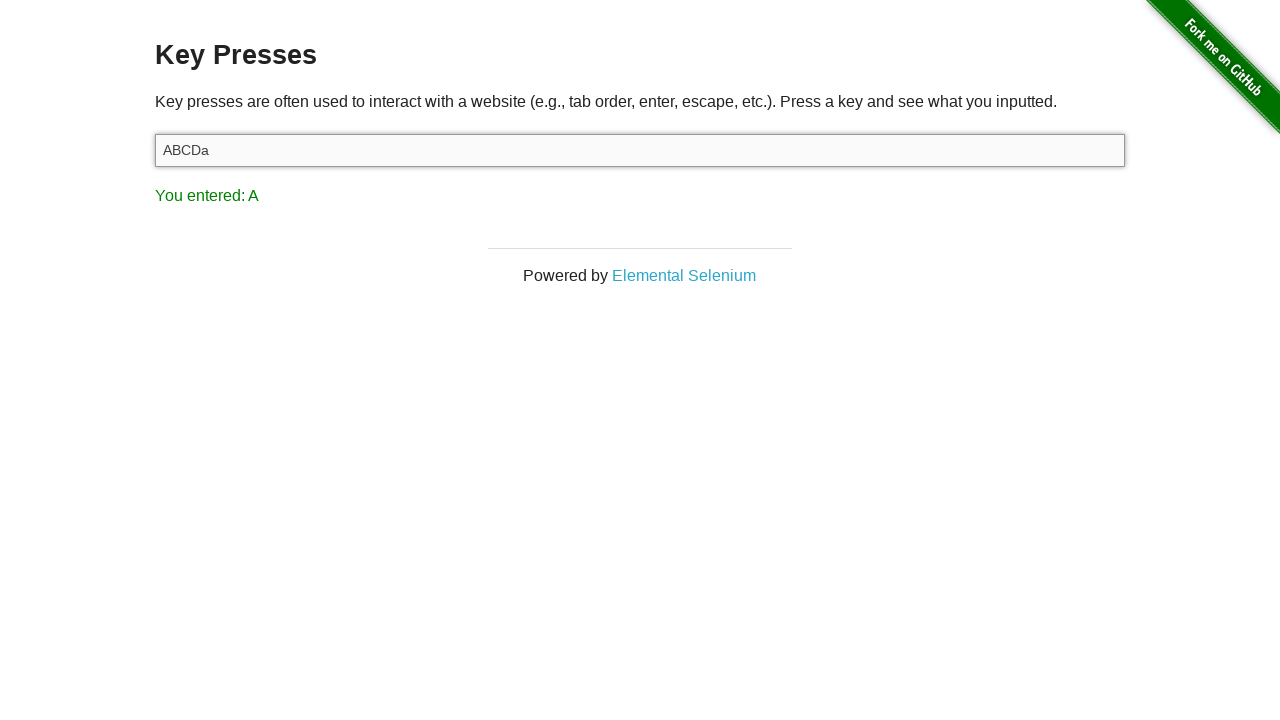